Tests multiple window handling by clicking a link to open a new window, switching between windows, and verifying content in both windows

Starting URL: https://the-internet.herokuapp.com

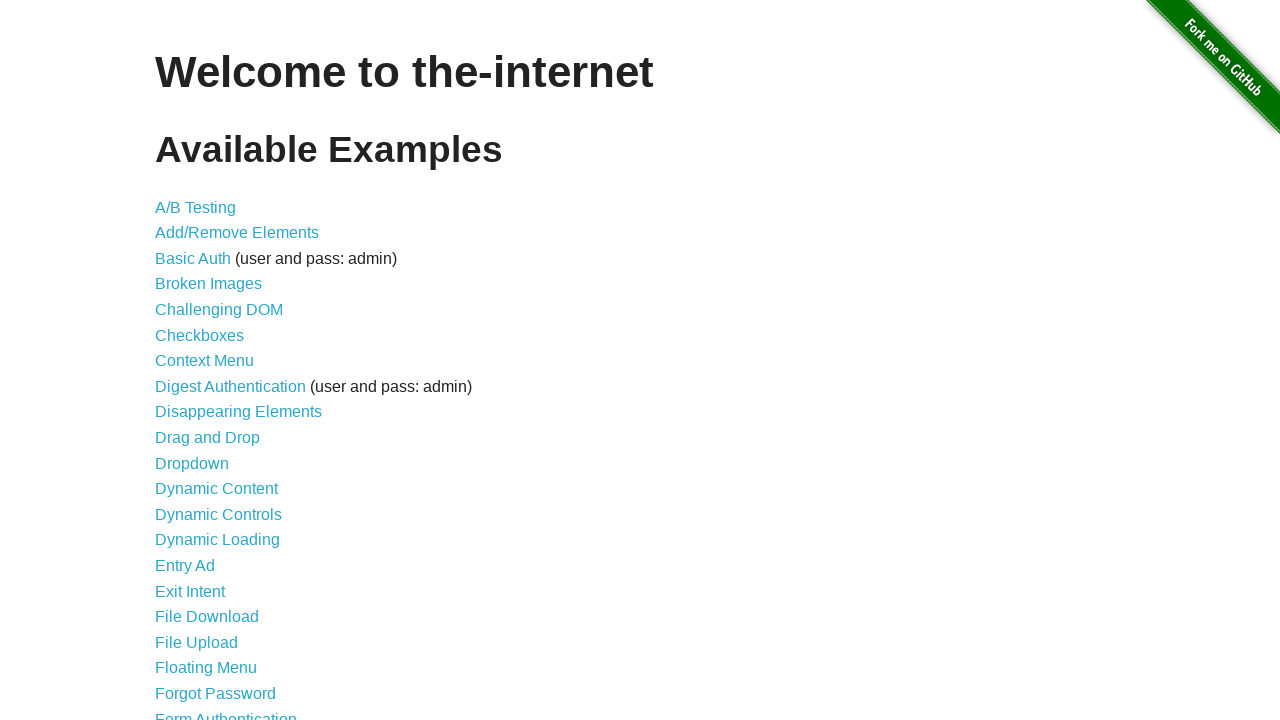

Clicked on 'Multiple Windows' link at (218, 369) on text='Multiple Windows'
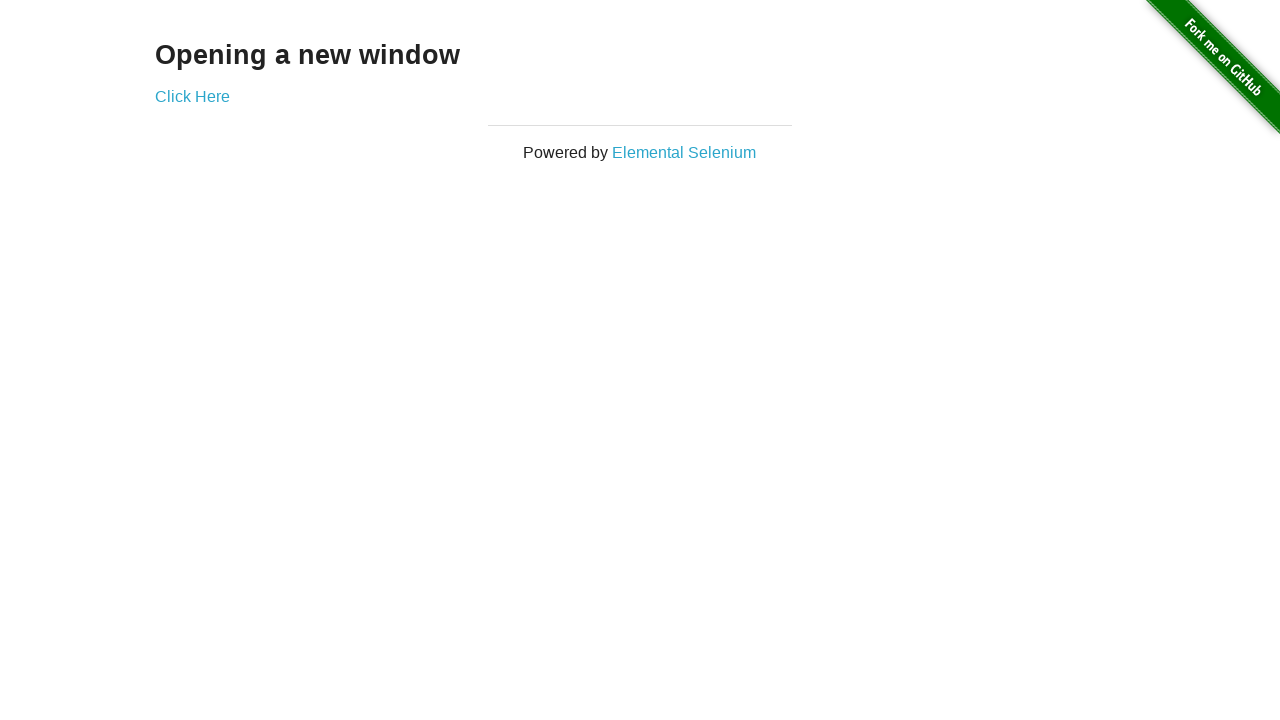

Clicked 'Click Here' link to open new window at (192, 96) on text='Click Here'
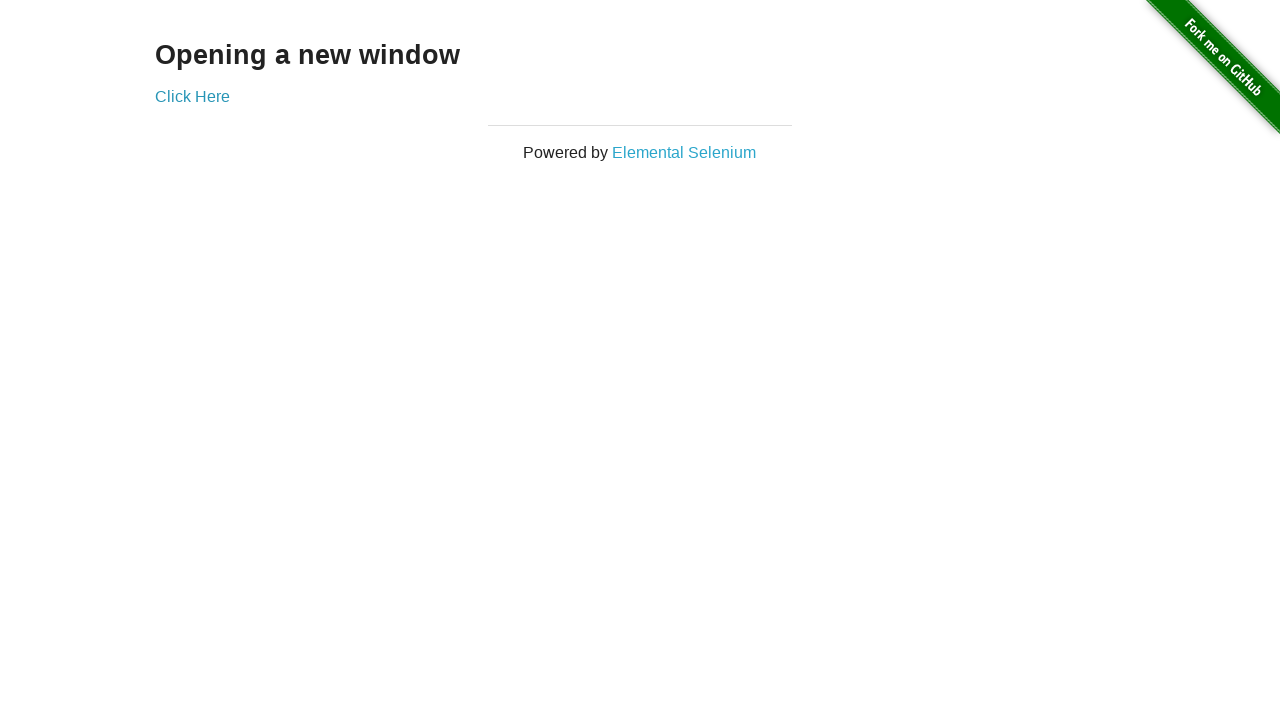

New window opened and captured
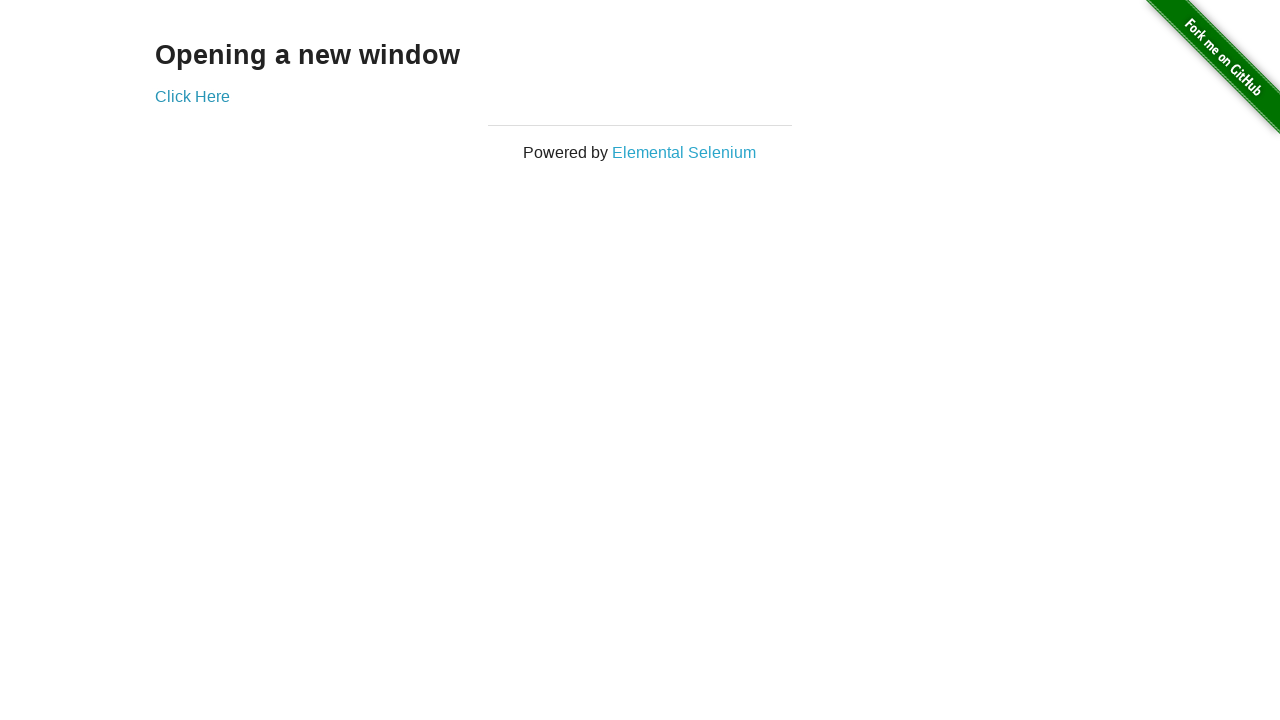

Retrieved text from new window: 'New Window'
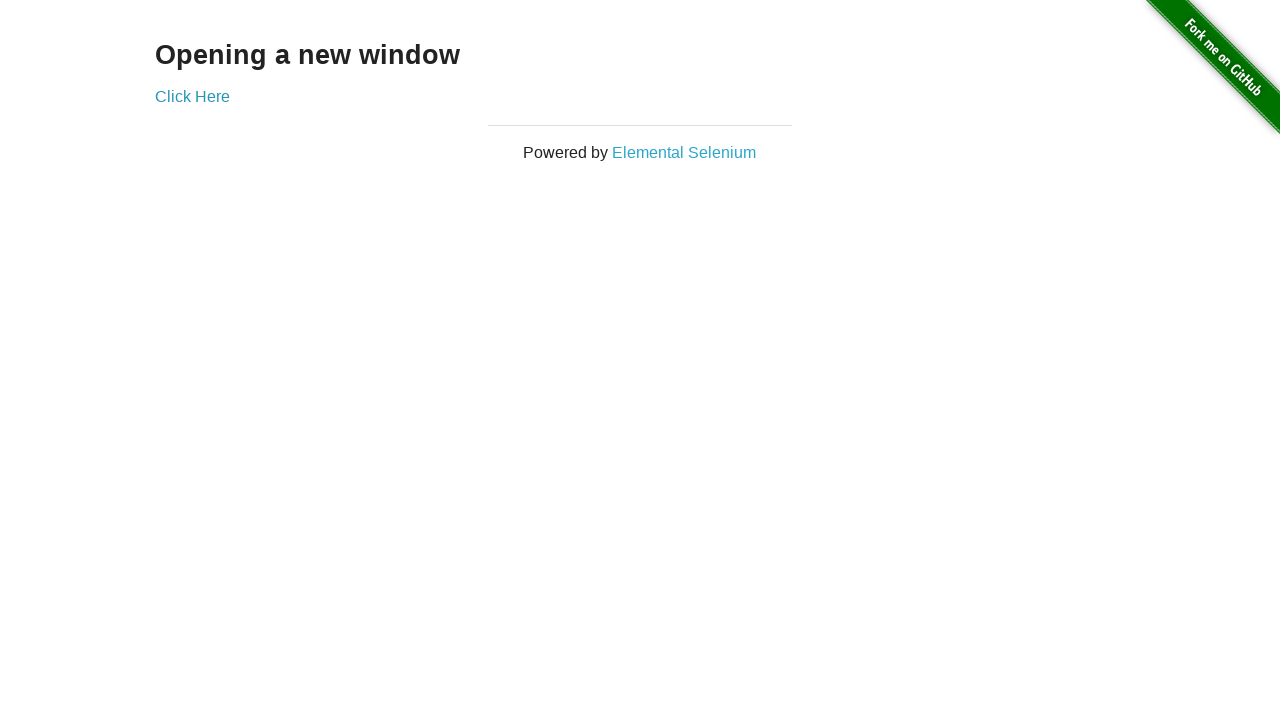

Retrieved text from original window: 'Opening a new window'
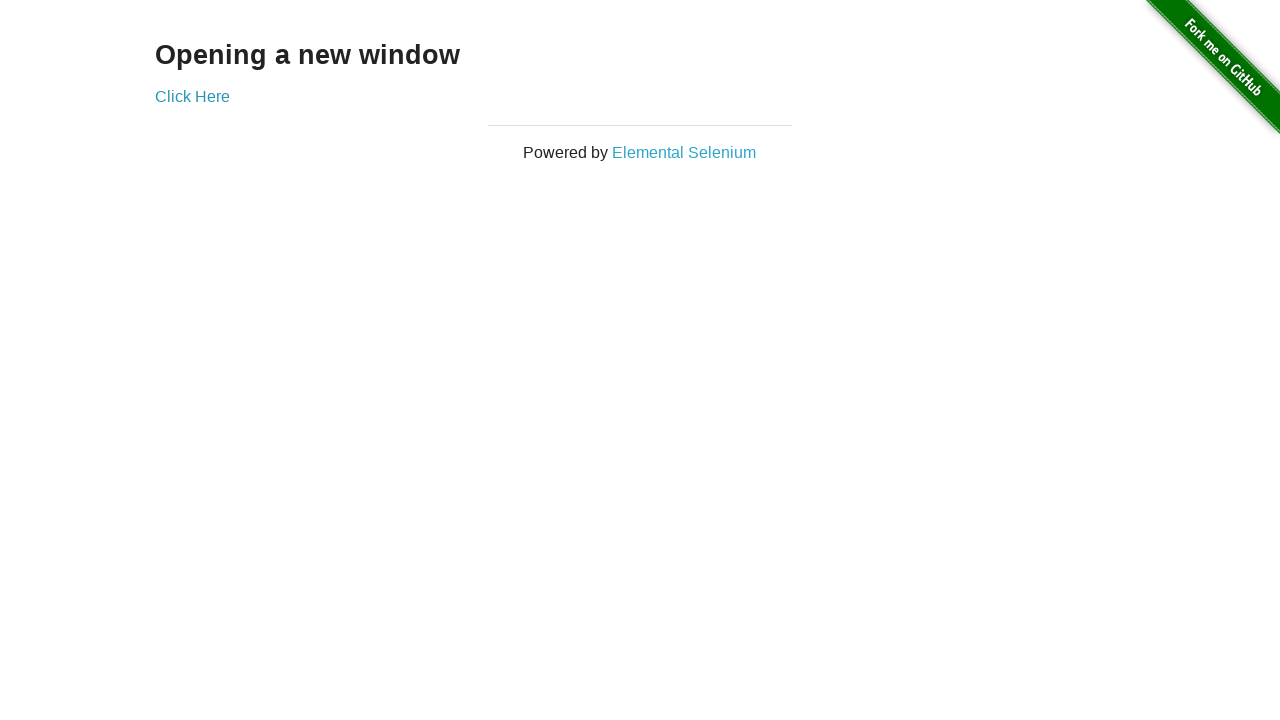

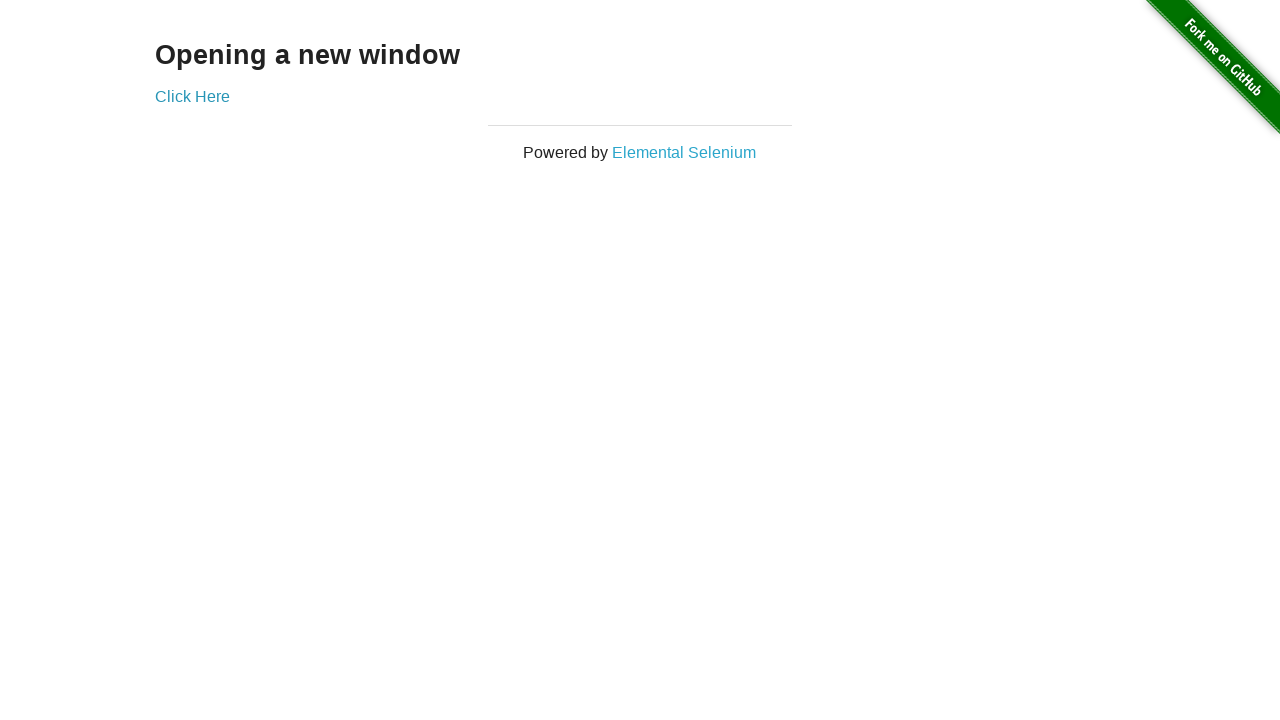